Navigates to the trends24.in Los Angeles trends page and verifies that the trending topics container and trend cards are loaded and visible.

Starting URL: https://trends24.in/united-states/los-angeles/

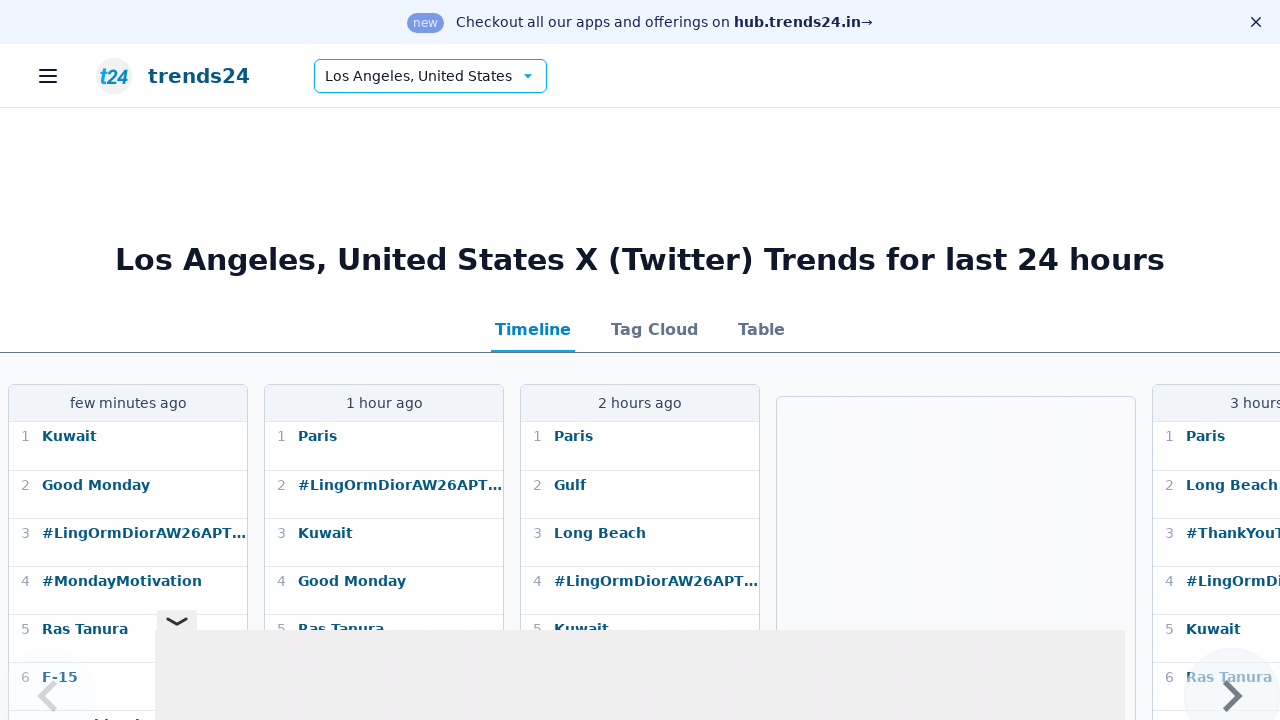

Main trend container loaded and visible
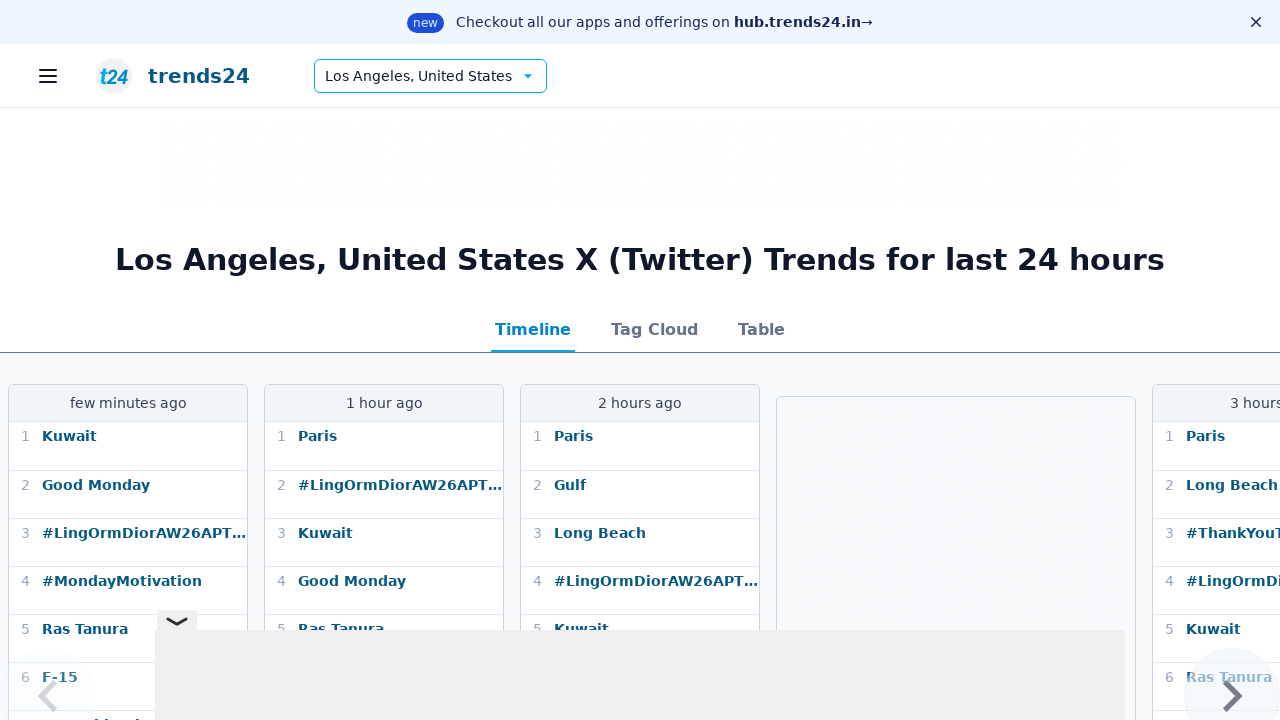

Trend cards loaded within list containers
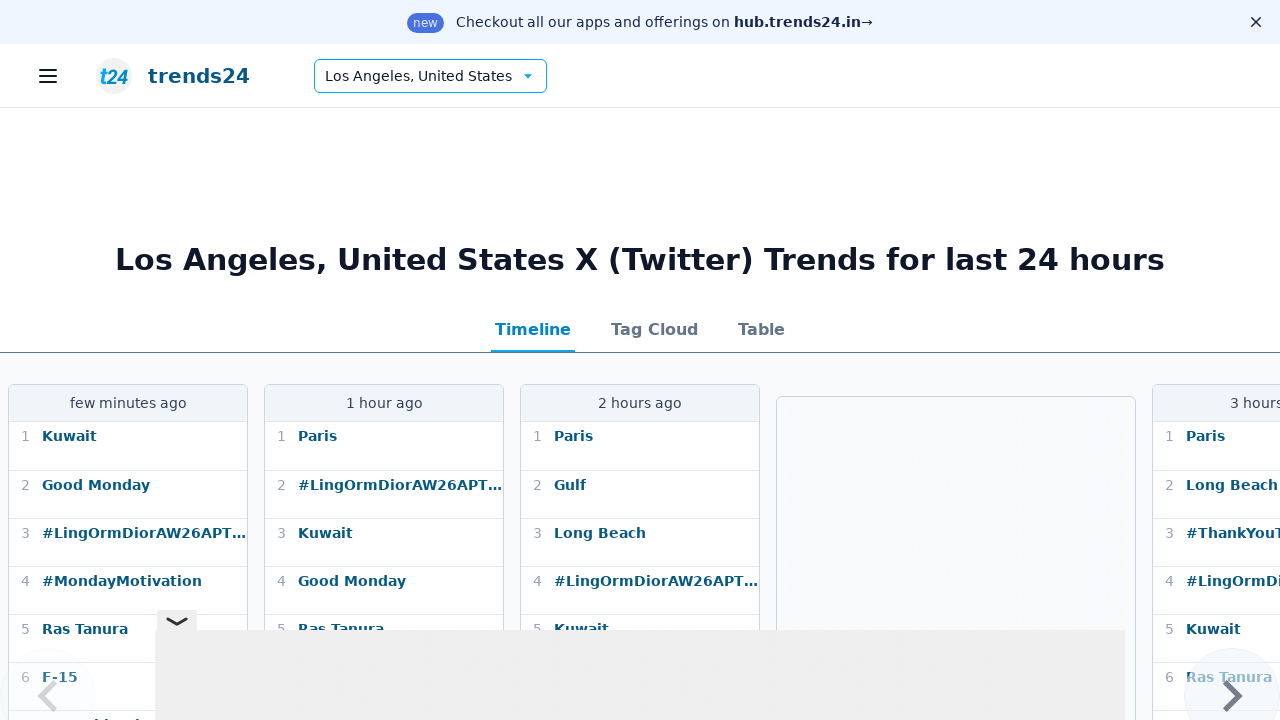

Trend names are visible and accessible
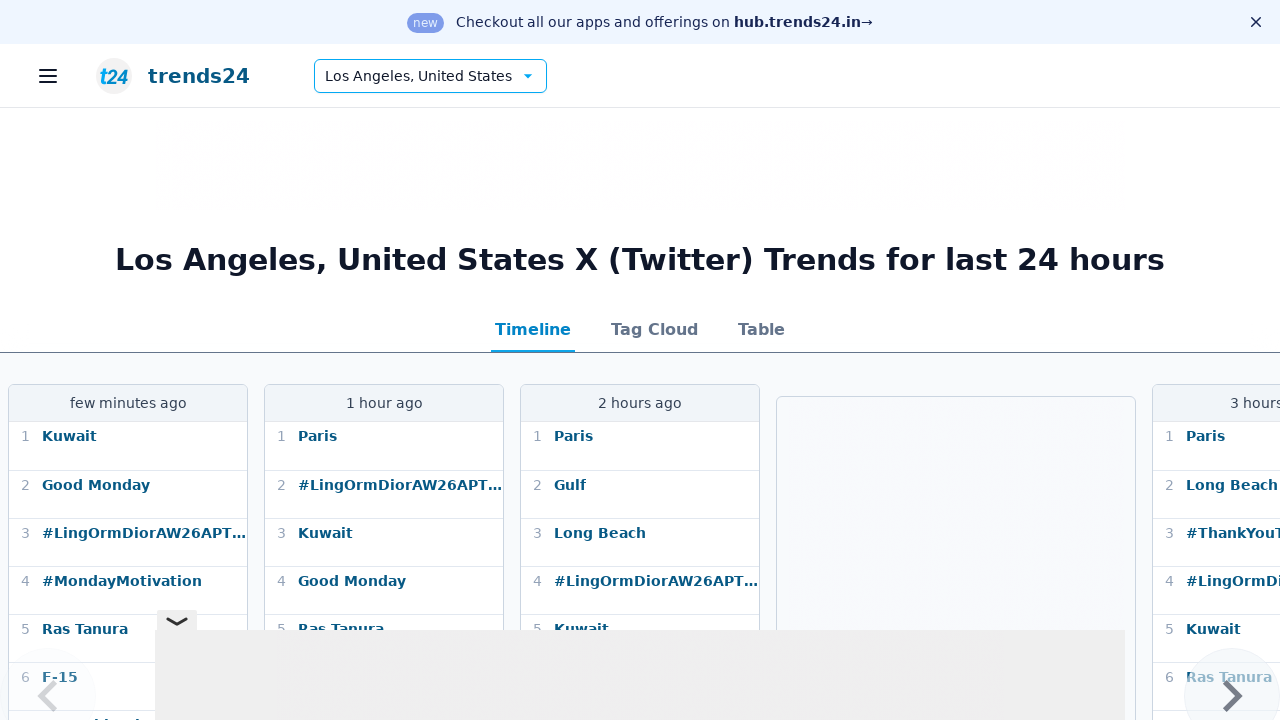

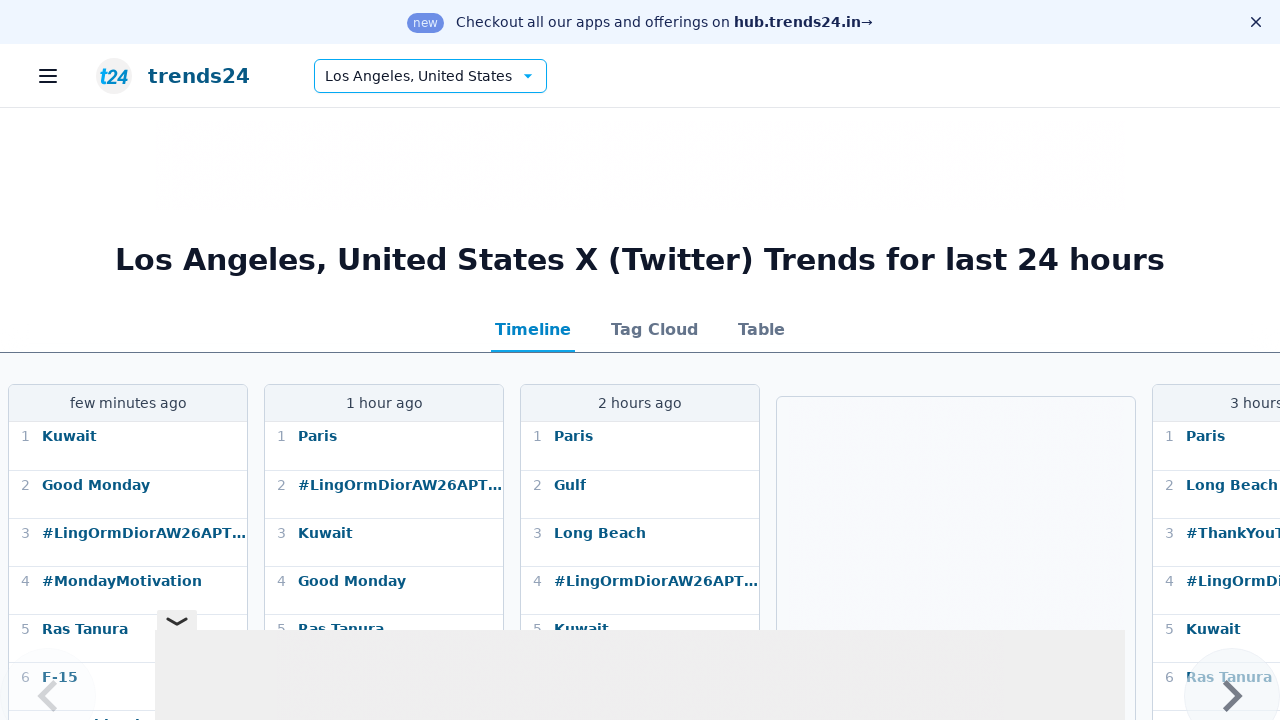